Tests a verification button click functionality by clicking a verify button and checking that a success message appears

Starting URL: http://suninjuly.github.io/wait1.html

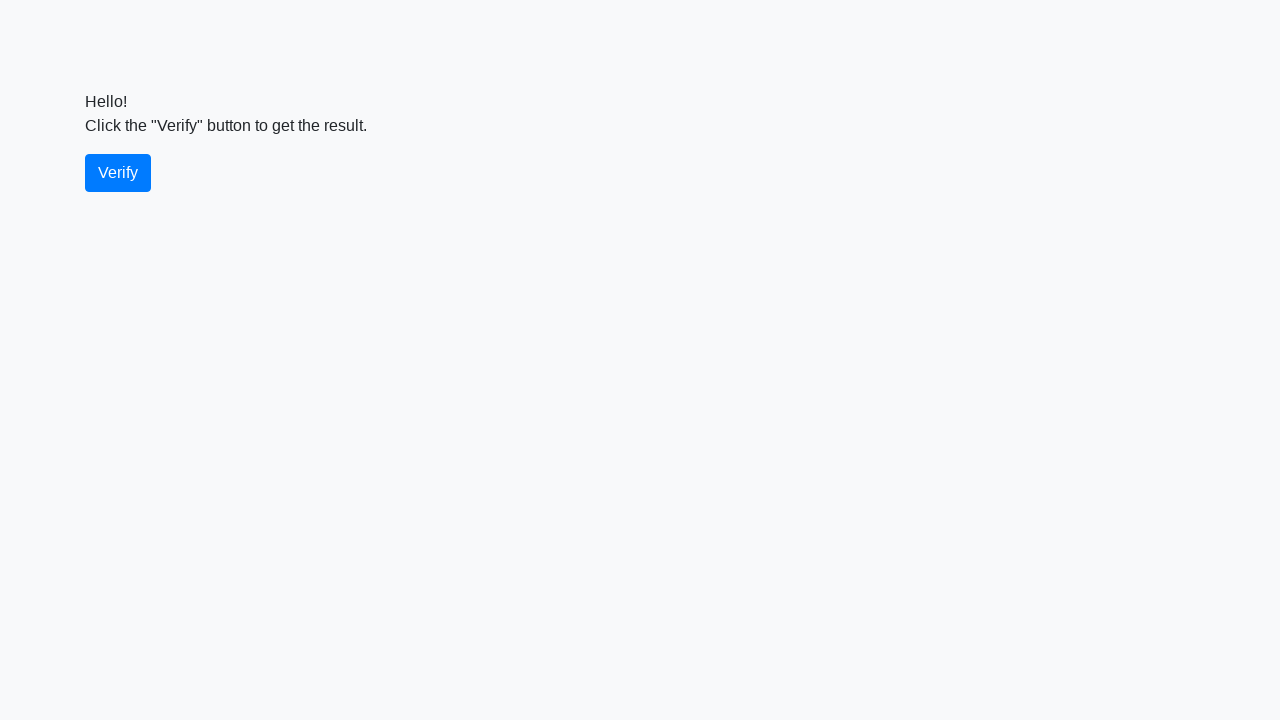

Clicked the verify button at (118, 173) on #verify
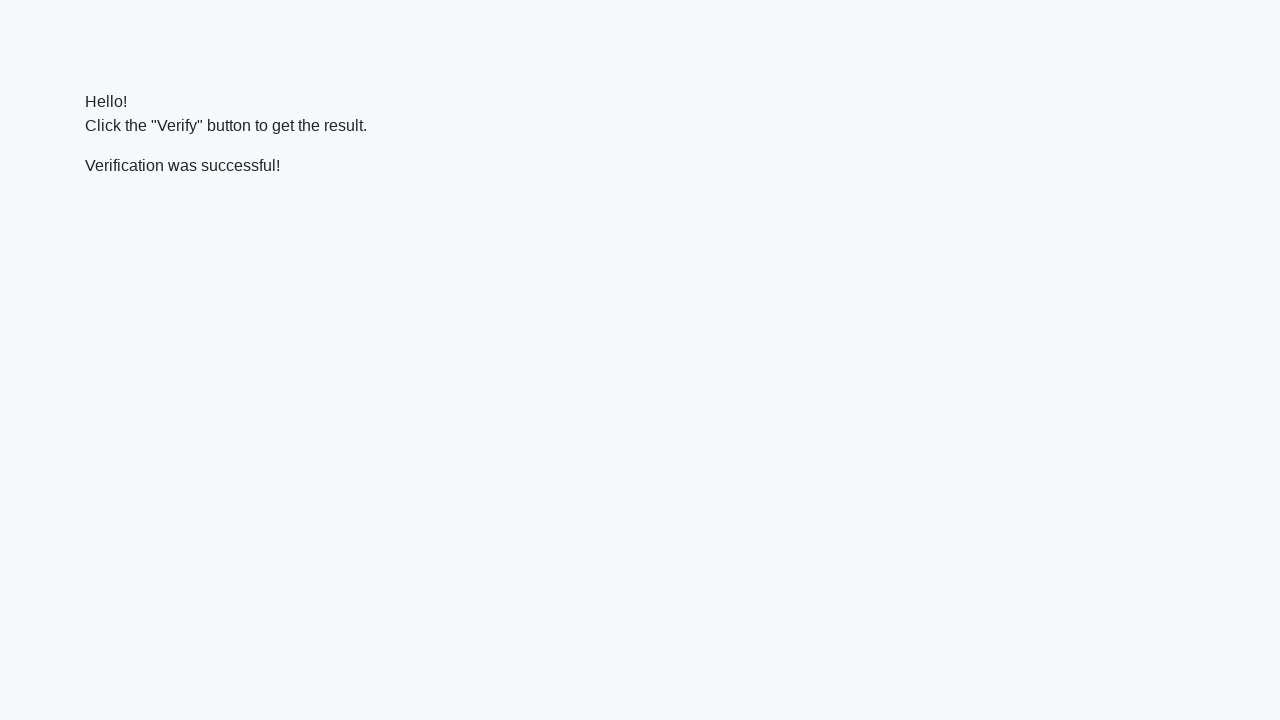

Success message element appeared
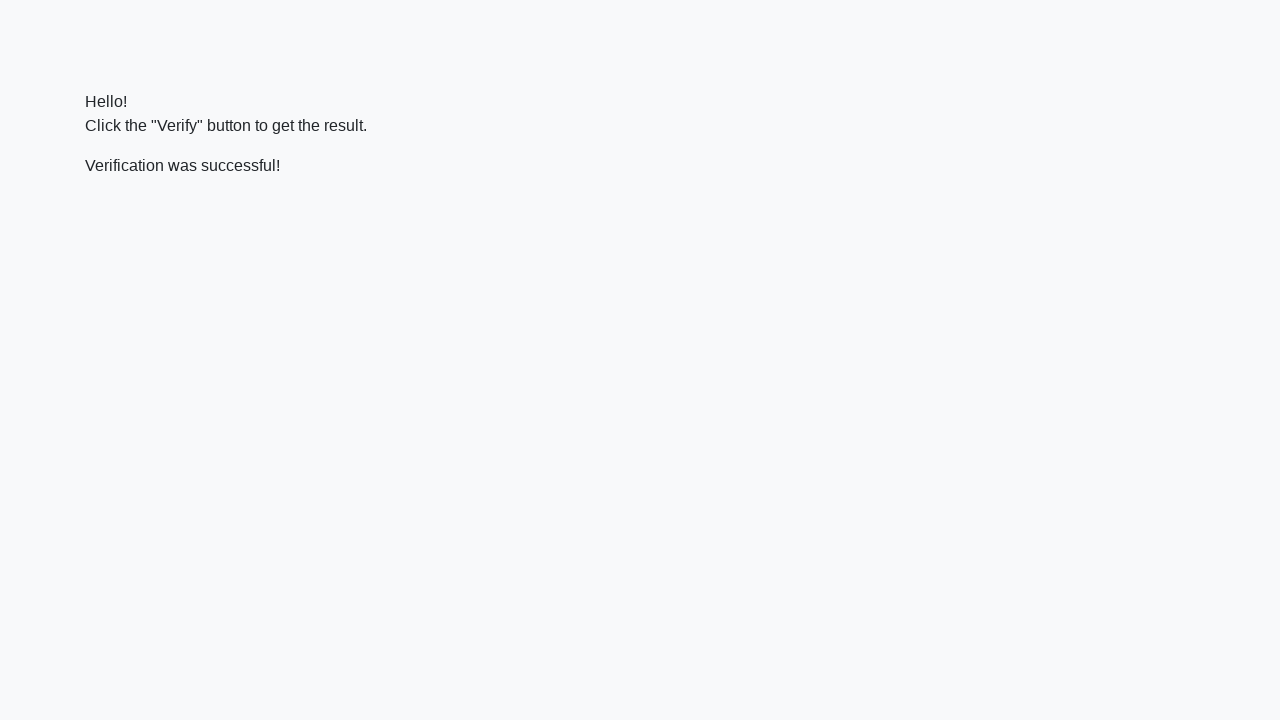

Verified success message contains 'successful'
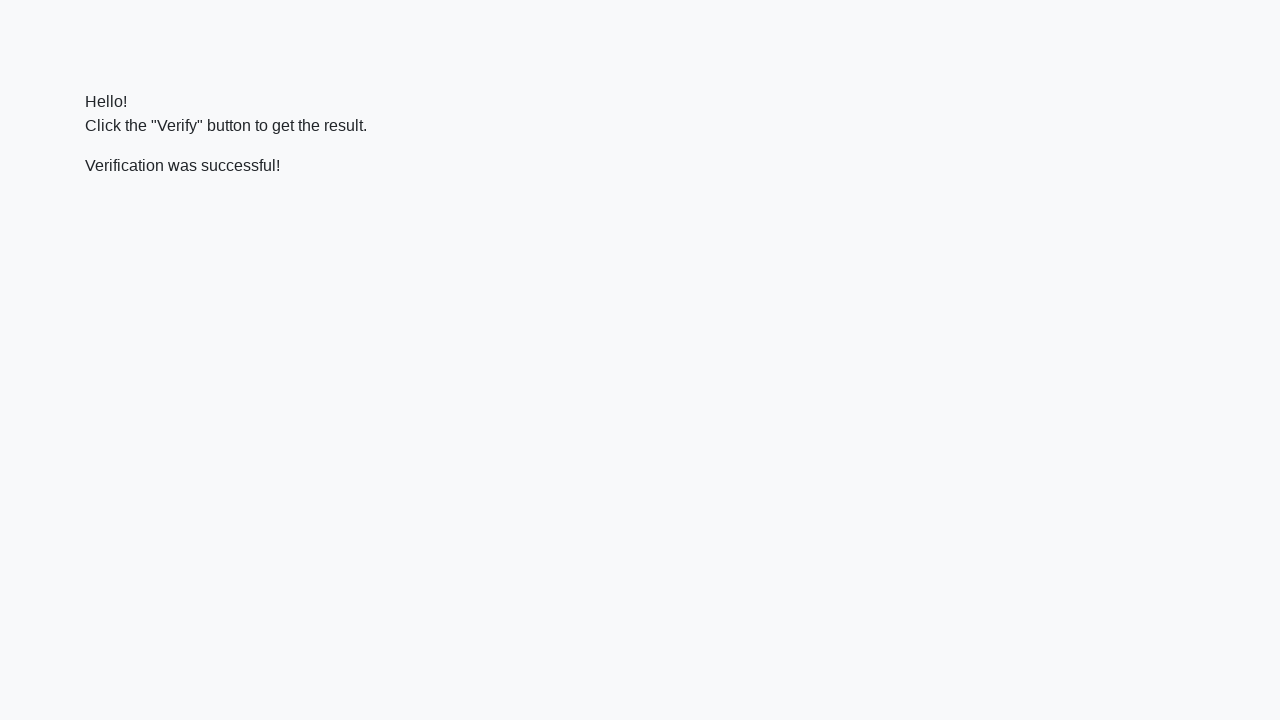

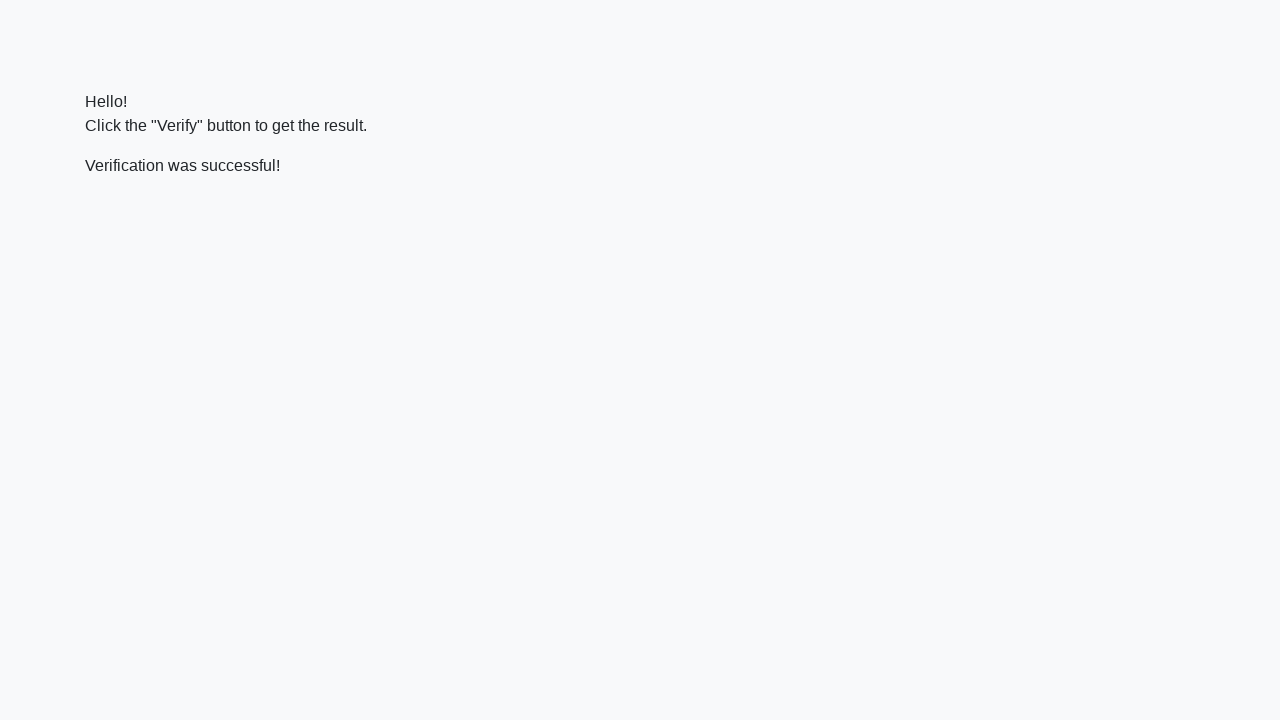